Tests registration form with mismatched password confirmation to verify password confirmation validation

Starting URL: https://alada.vn/

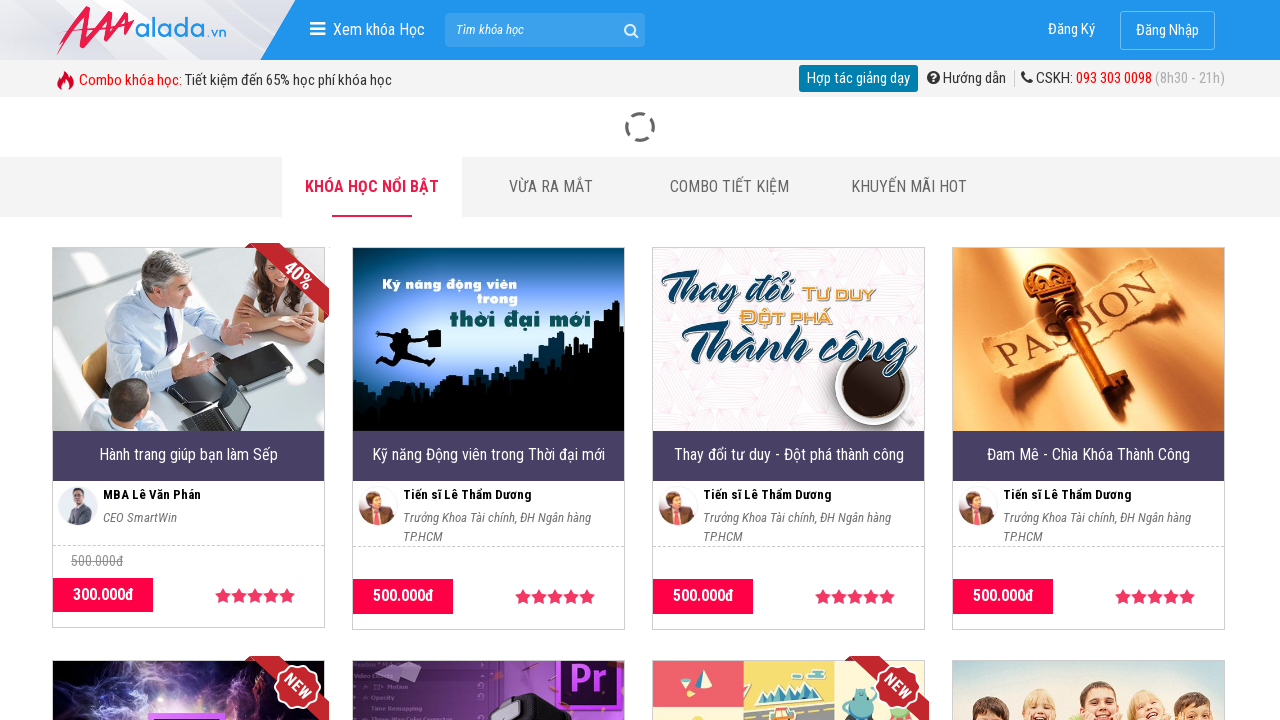

Clicked on login/register link at (1072, 30) on xpath=//span[@class='box-item-login']/a
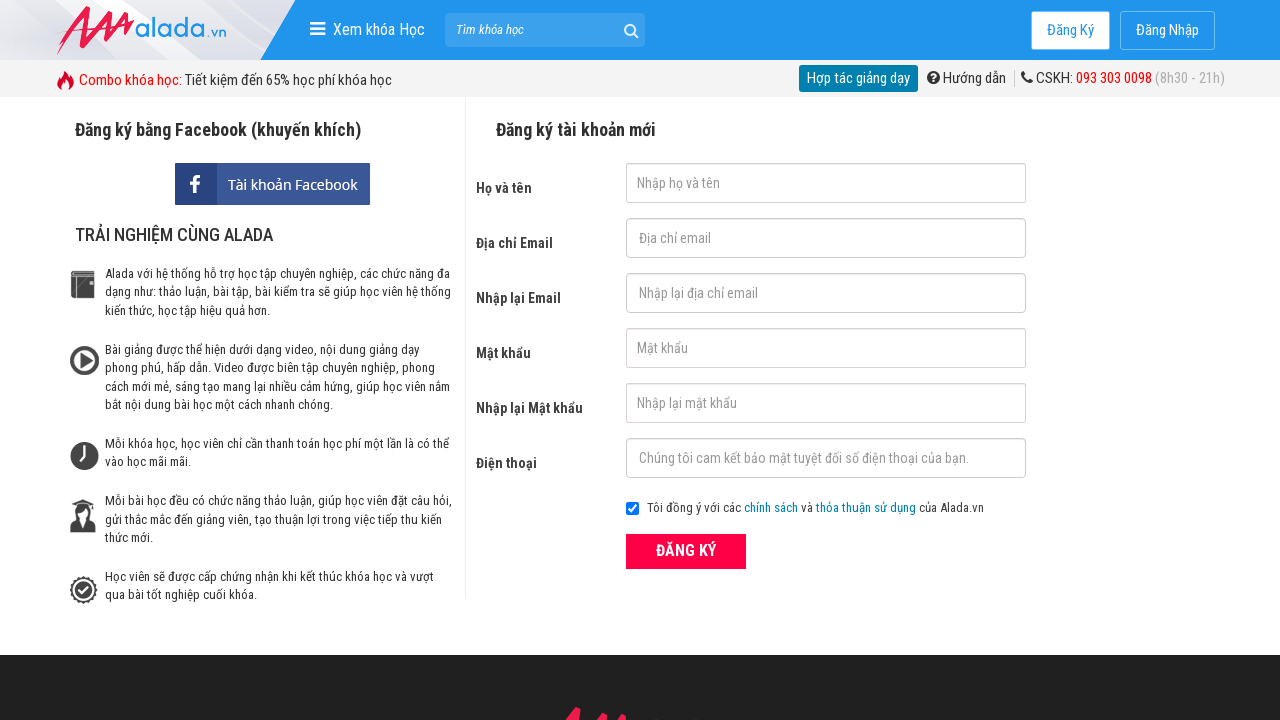

Refreshed page to clear previous data
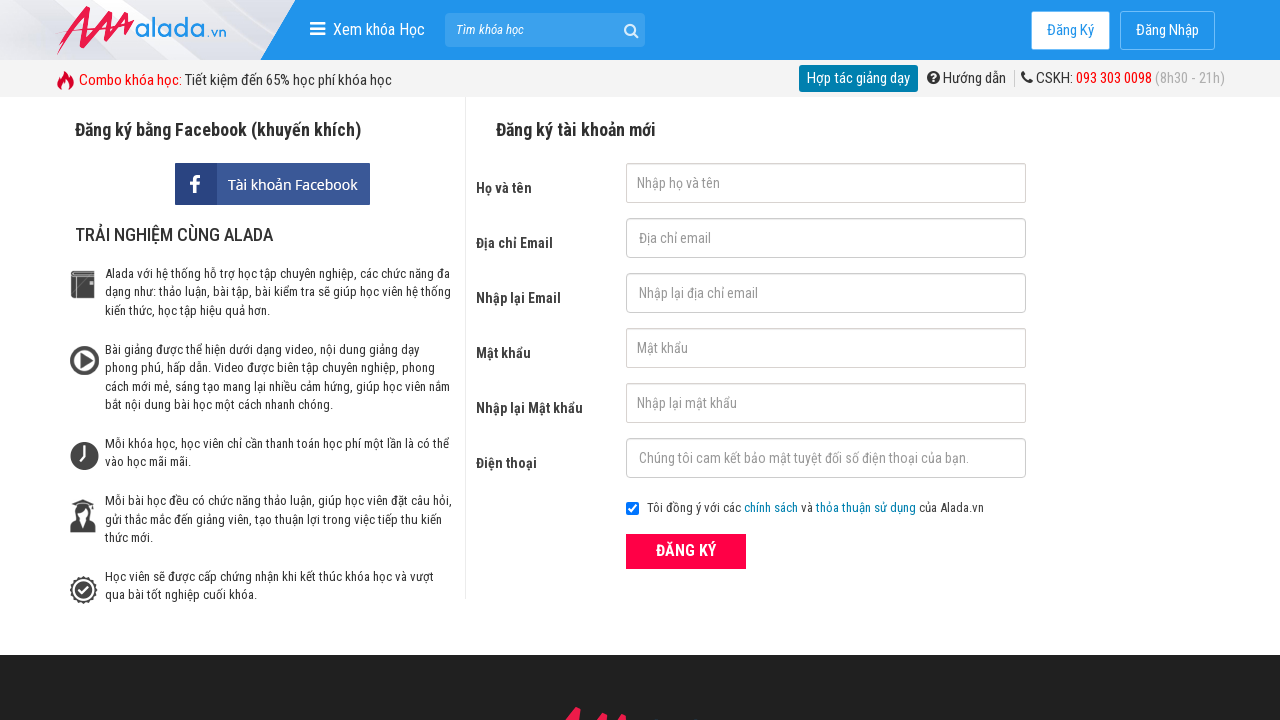

Filled first name field with 'johny nguyen' on //input[@id='txtFirstname']
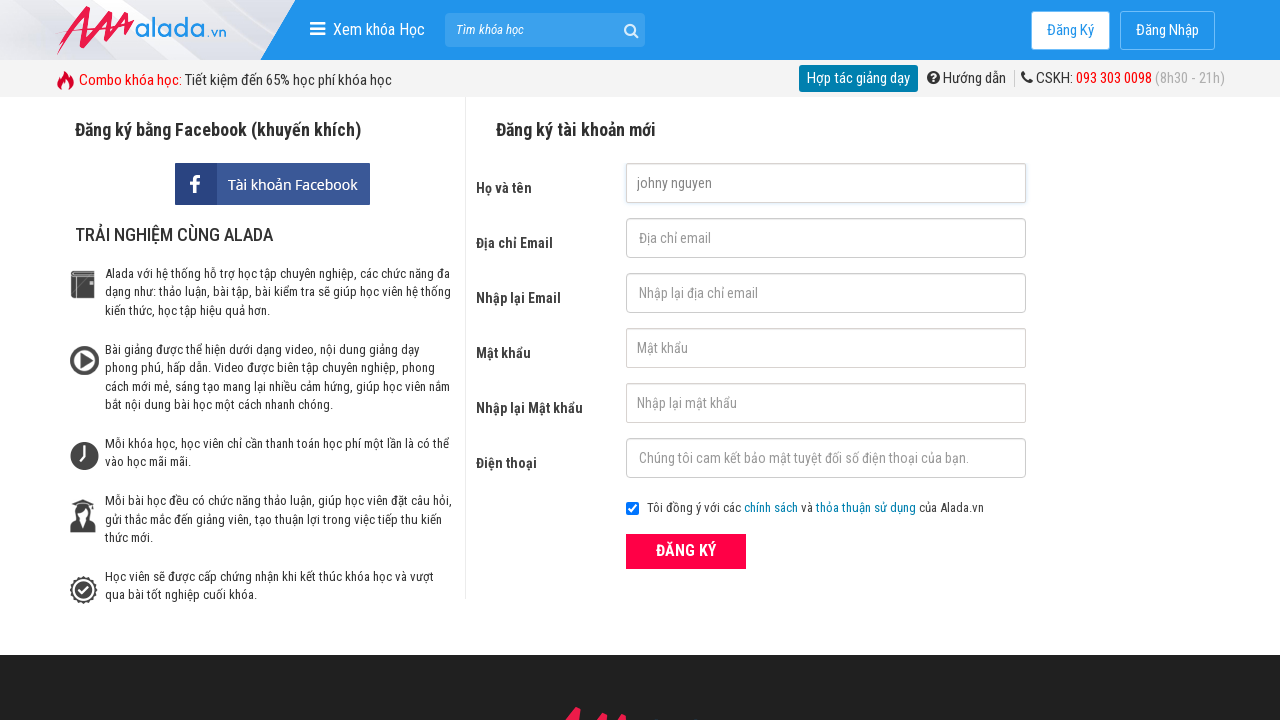

Filled email field with 'johnynguyen@gmail.com' on //input[@id='txtEmail']
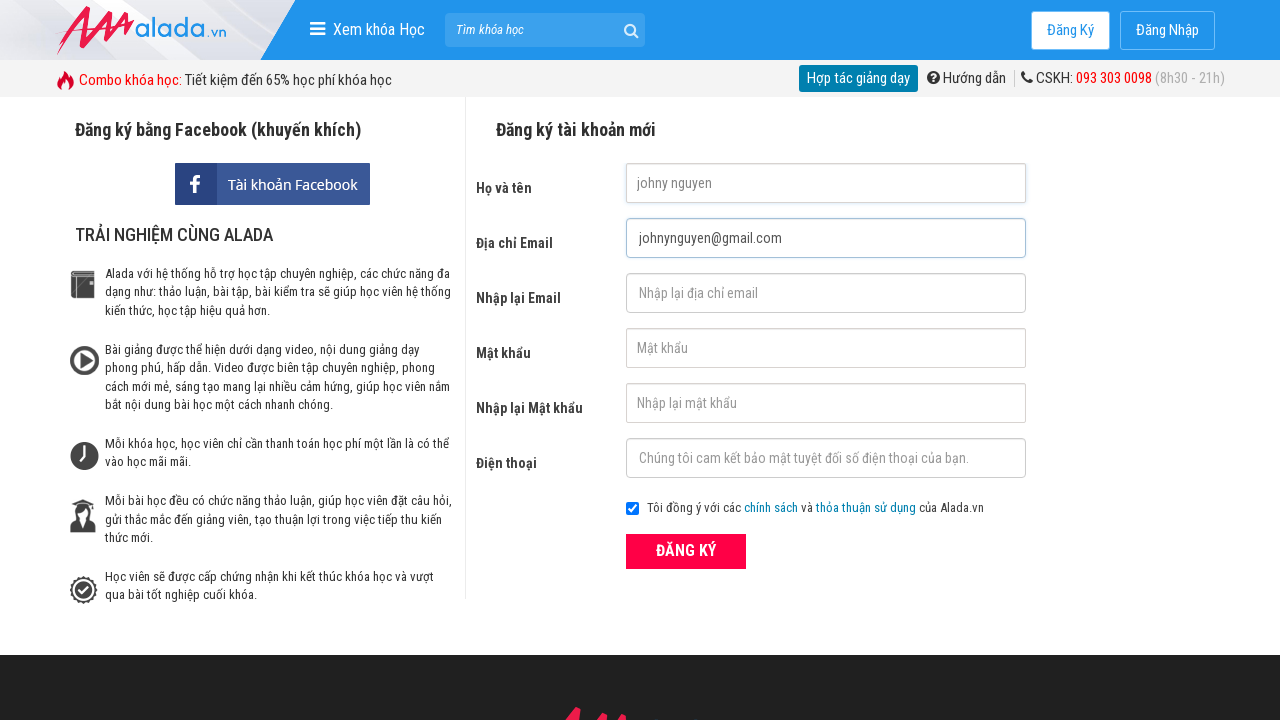

Filled confirm email field with 'johnynguyen@gmail.com' on //input[@id='txtCEmail']
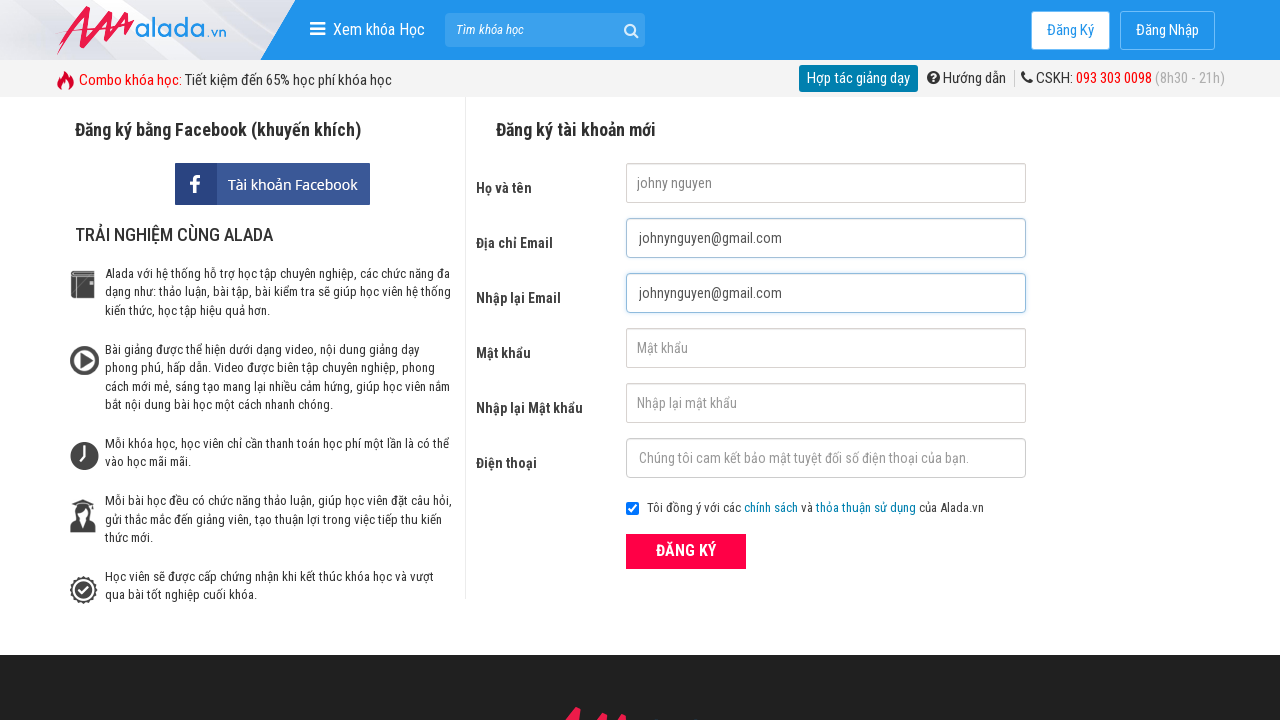

Filled password field with secure password on //input[@id='txtPassword']
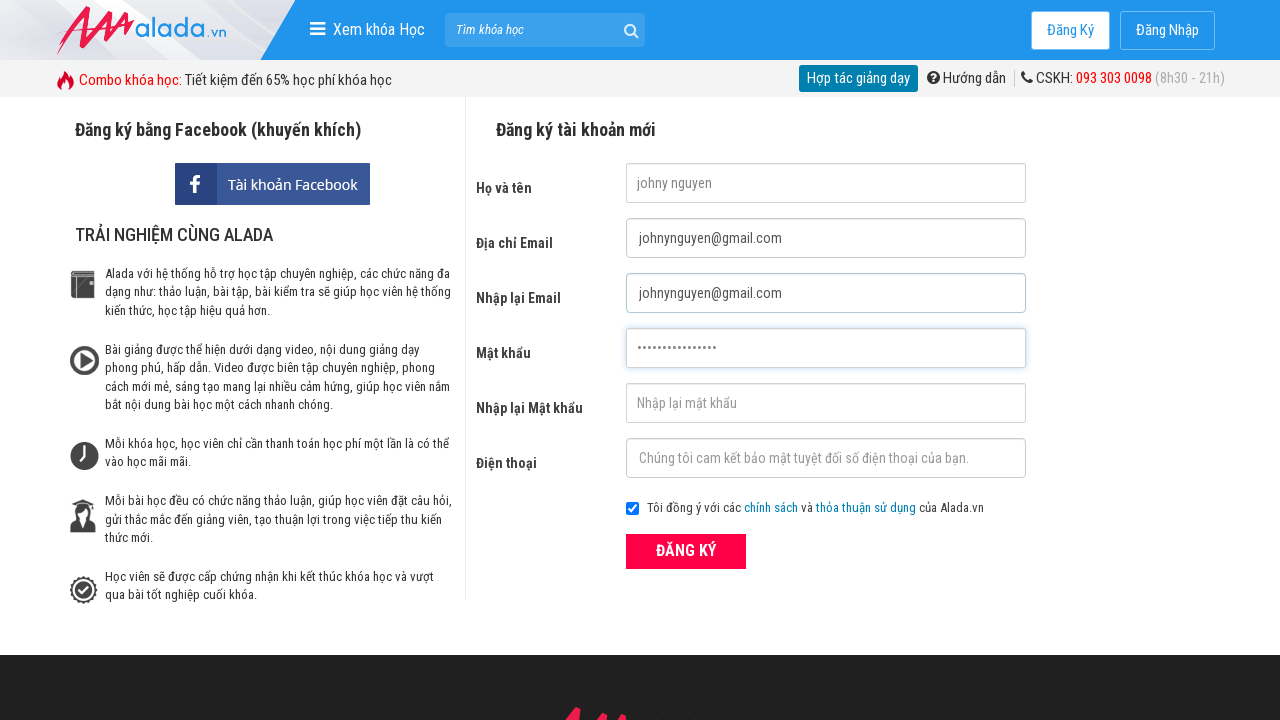

Filled confirm password field with mismatched password 'Gpp3FprM.2dLXr' on //input[@id='txtCPassword']
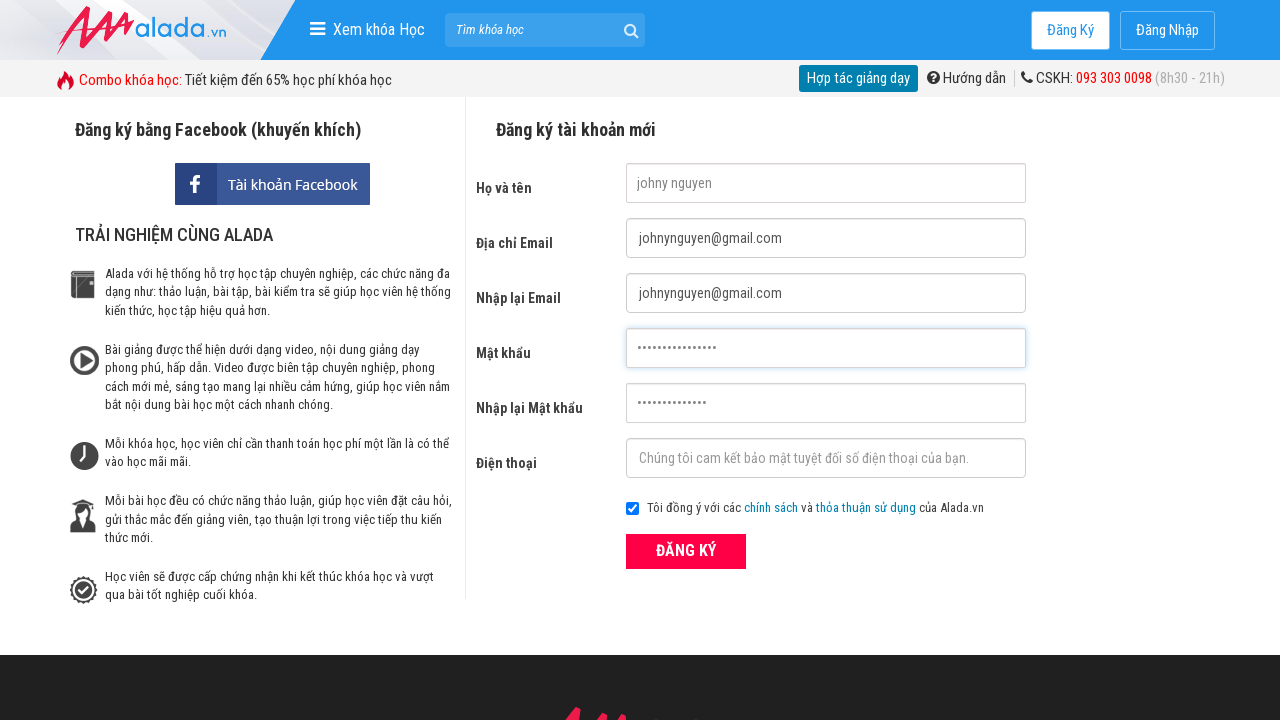

Filled phone field with '0987654321' on //input[@id='txtPhone']
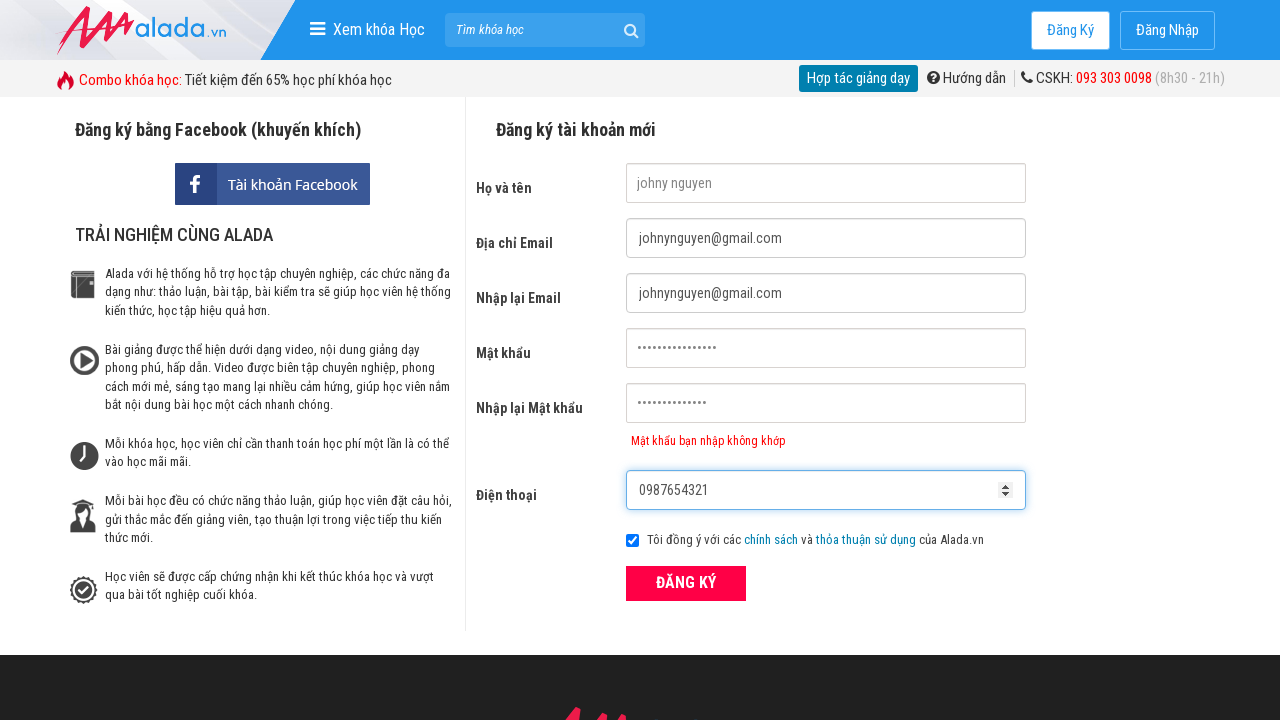

Clicked registration submit button at (686, 583) on xpath=//div[@class='field_btn']/button
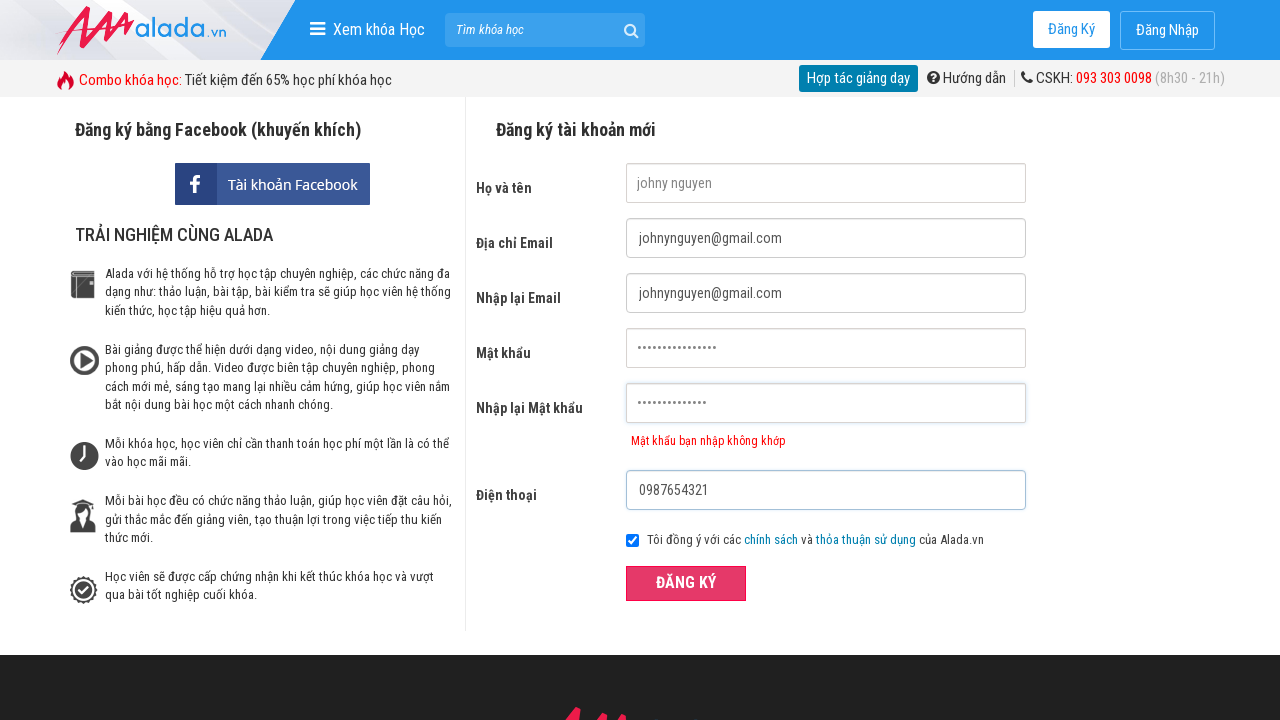

Password confirmation error message appeared, validating password mismatch detection
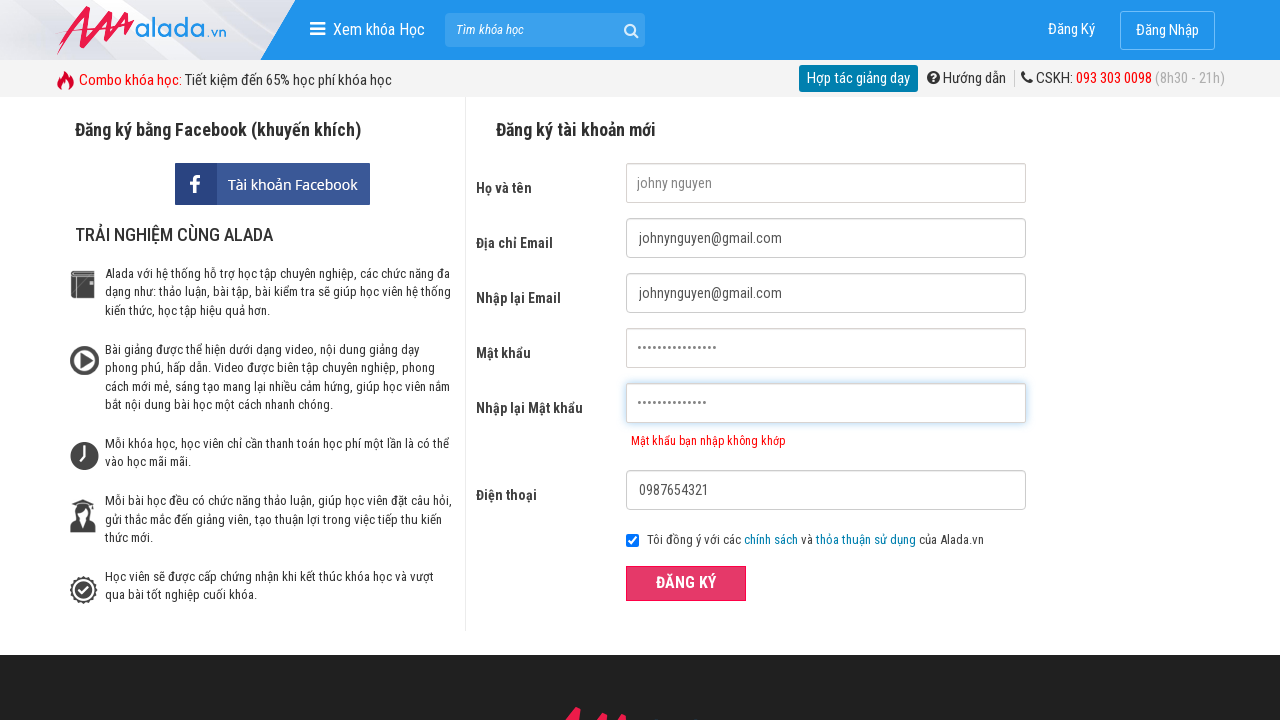

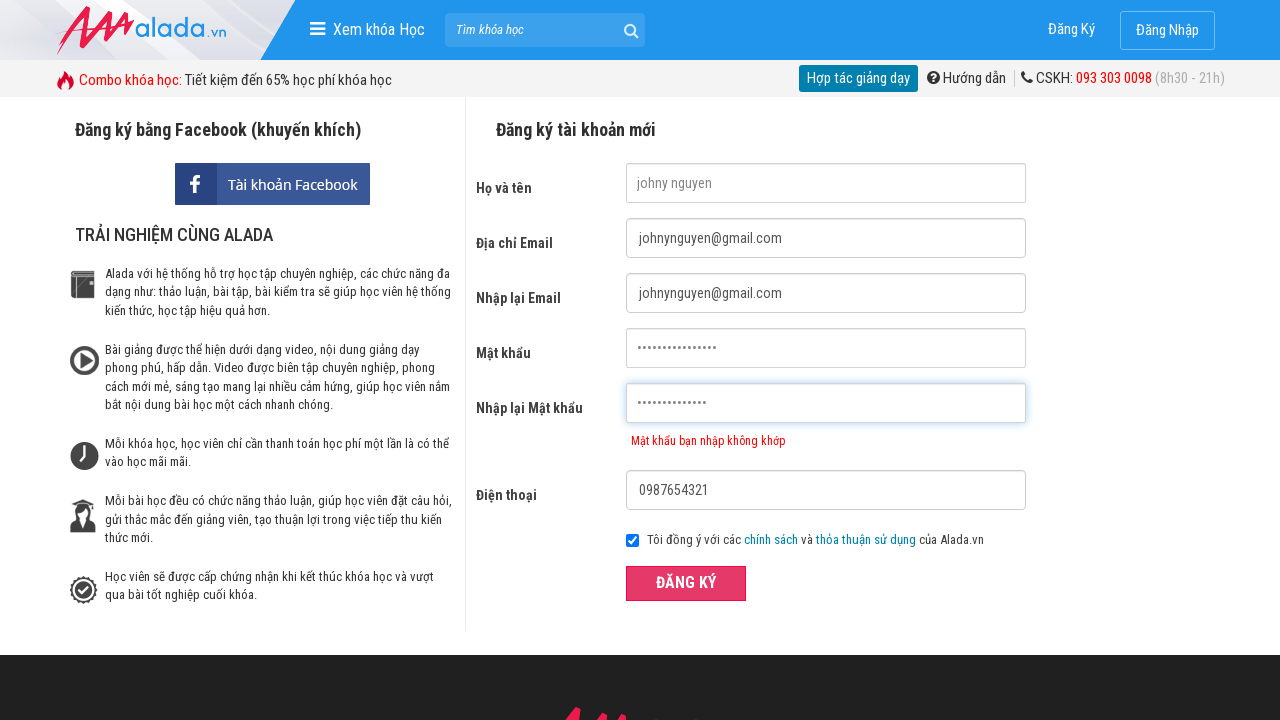